Tests clicking on various coffee menu items on a coffee cart application by clicking on the headings for different coffee drinks like Americano, Flat White, Mocha, etc.

Starting URL: https://coffee-cart.app/

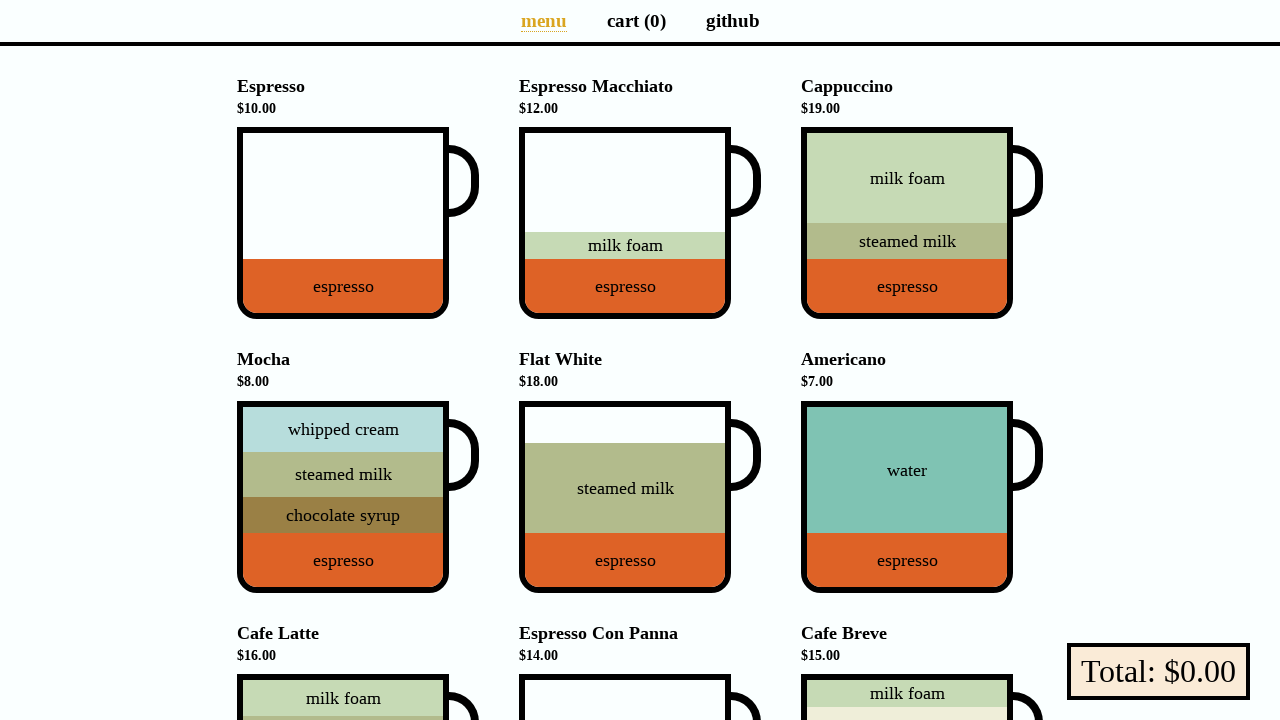

Clicked on Americano coffee menu item at (922, 370) on internal:role=heading[name="Americano $"i]
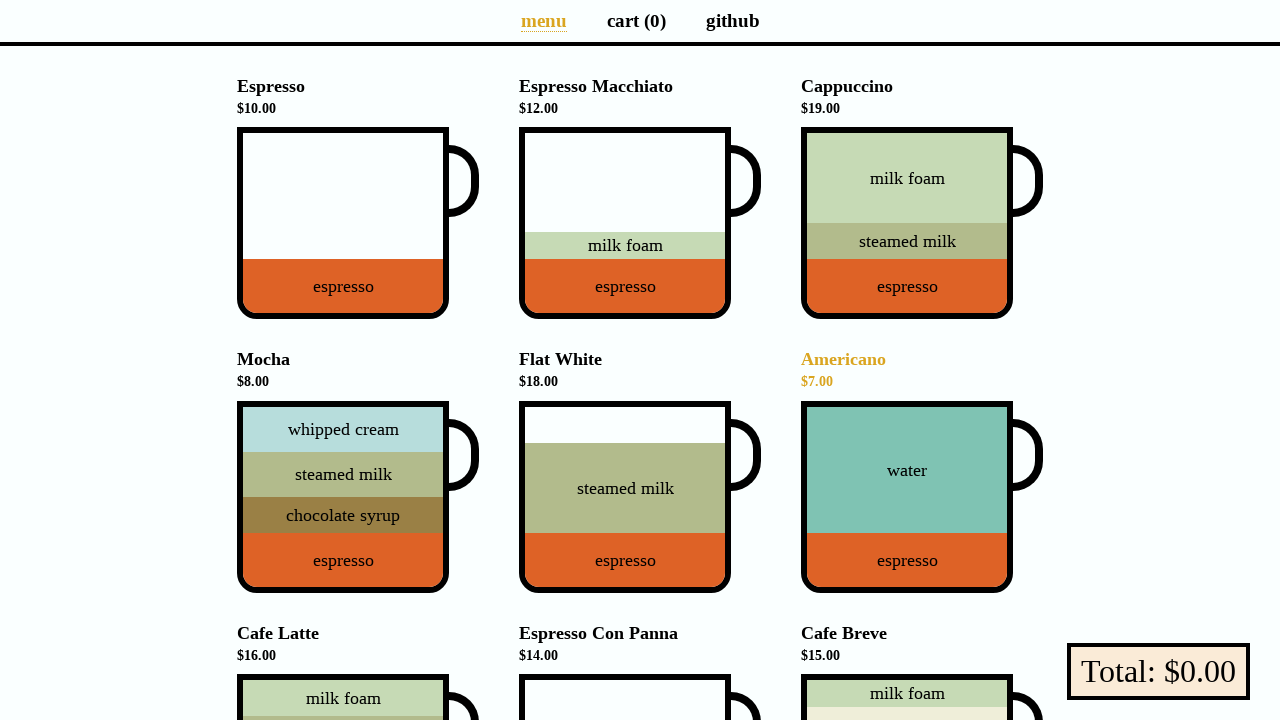

Clicked on Flat White coffee menu item at (640, 370) on internal:role=heading[name="Flat White $"i]
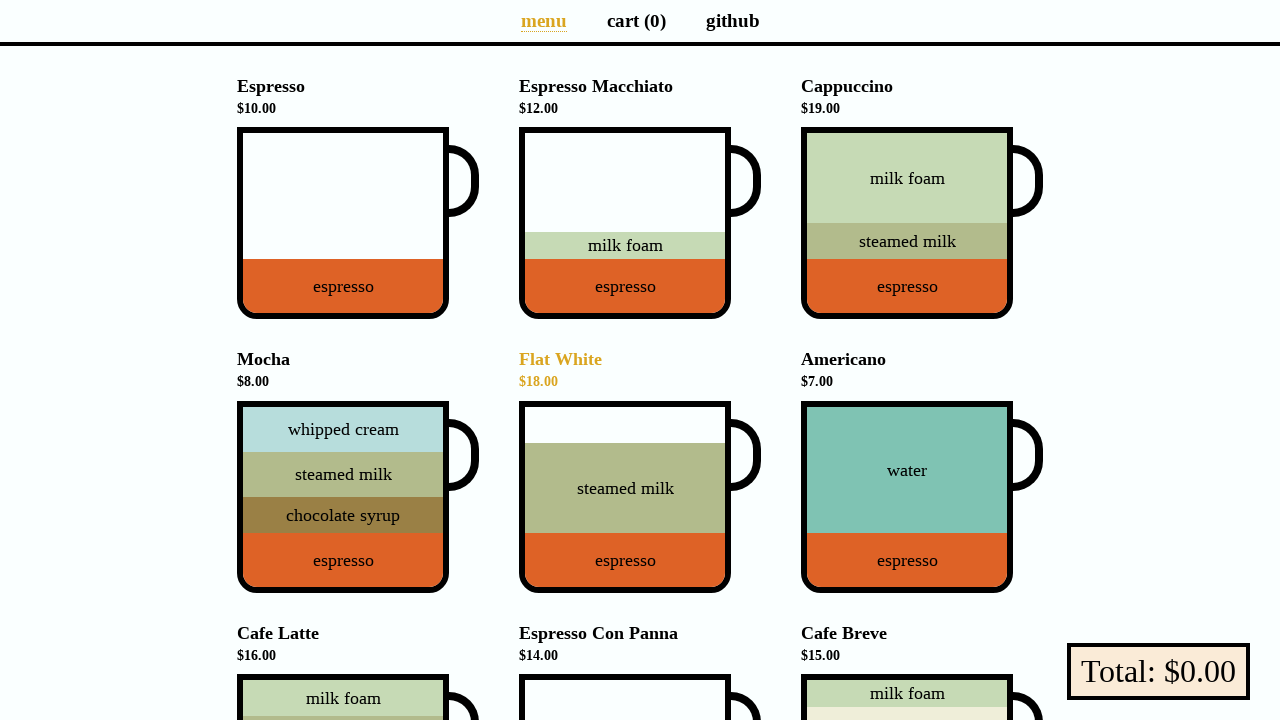

Clicked on Mocha coffee menu item at (358, 370) on internal:role=heading[name="Mocha $"i]
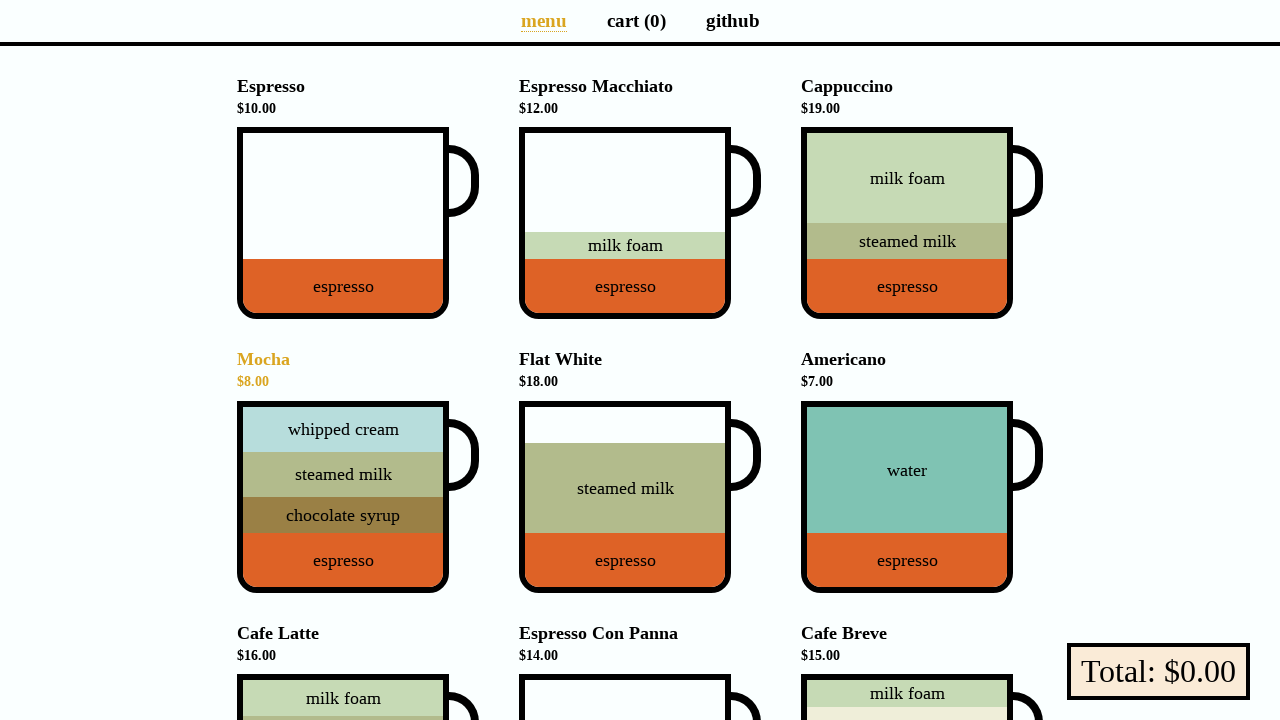

Clicked on Cafe Breve coffee menu item at (922, 644) on internal:role=heading[name="Cafe Breve $"i]
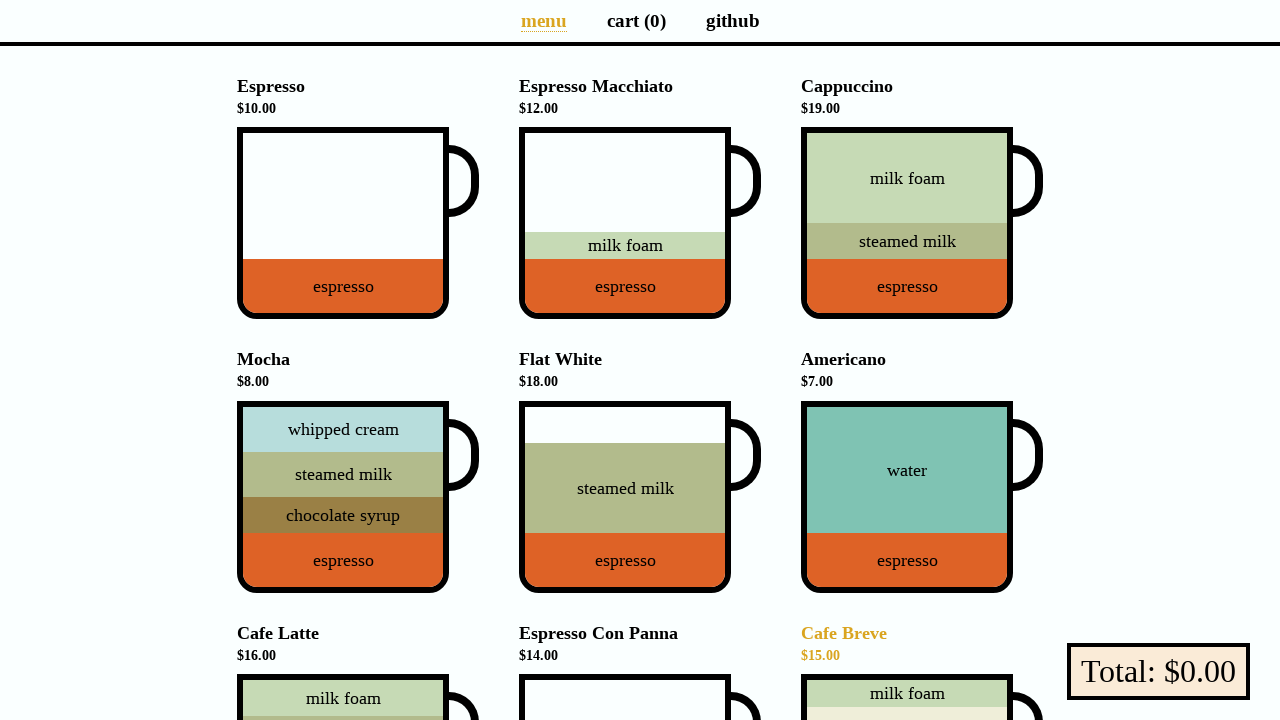

Clicked on Espresso Con Panna coffee menu item at (640, 644) on internal:role=heading[name="Espresso Con Panna $"i]
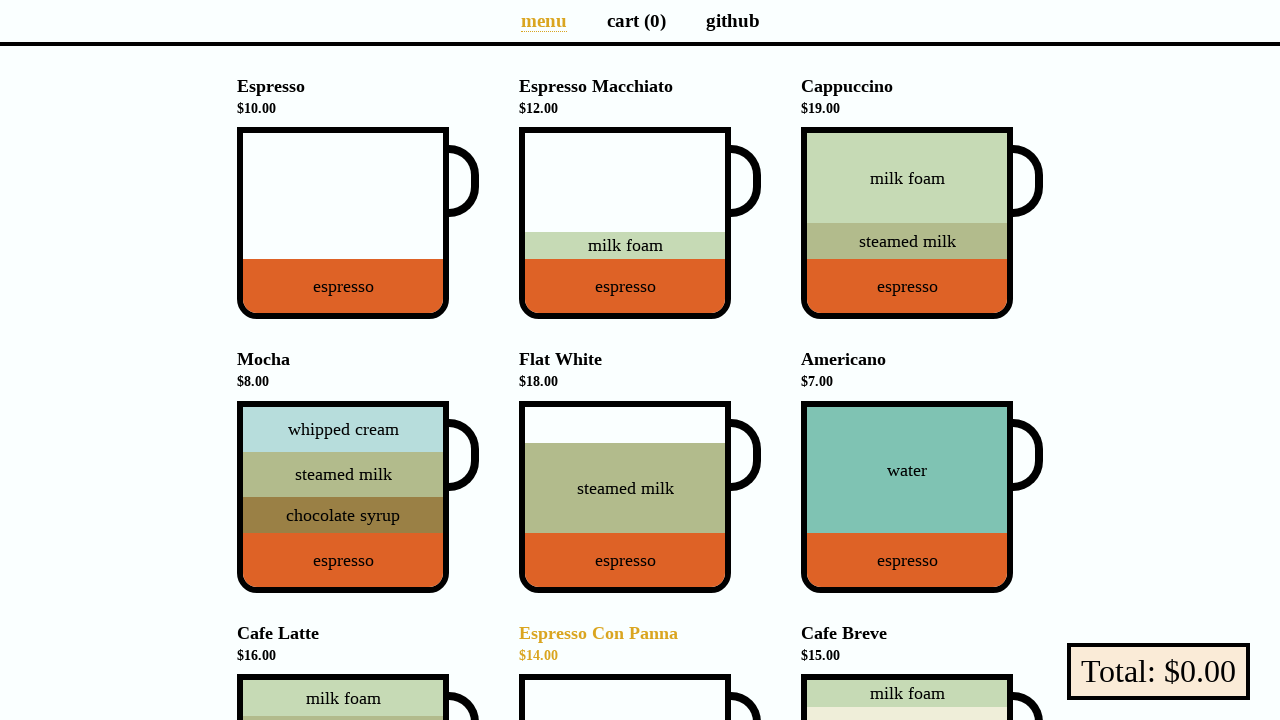

Clicked on Cafe Latte coffee menu item at (358, 644) on internal:role=heading[name="Cafe Latte $"i]
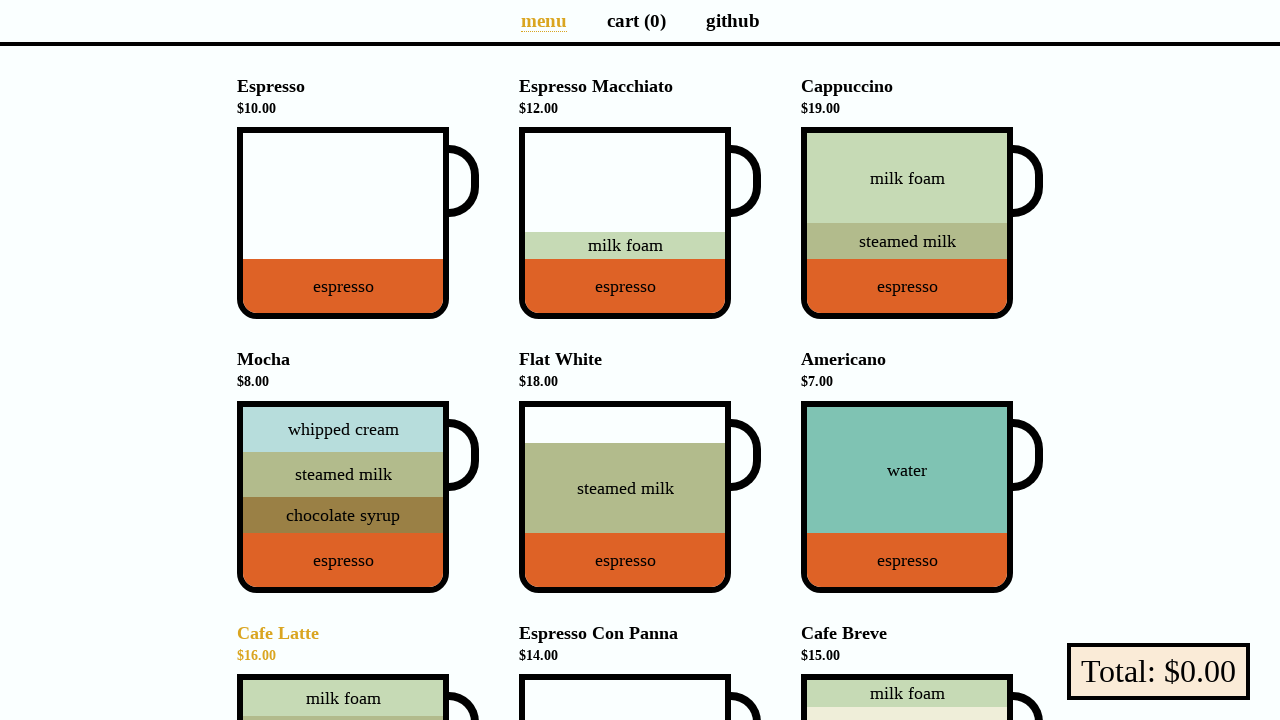

Clicked on Cappuccino coffee menu item at (922, 97) on internal:role=heading[name="Cappuccino $"i]
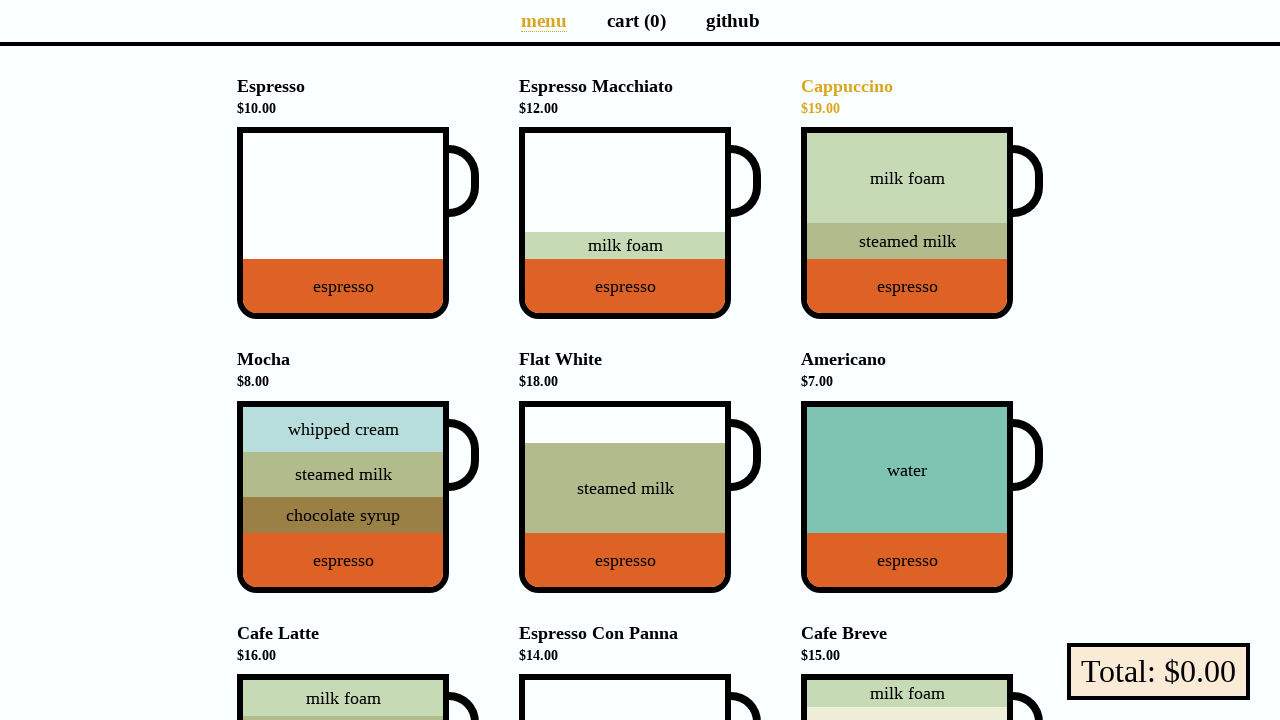

Clicked on Espresso Macchiato coffee menu item at (640, 97) on internal:role=heading[name="Espresso Macchiato $"i]
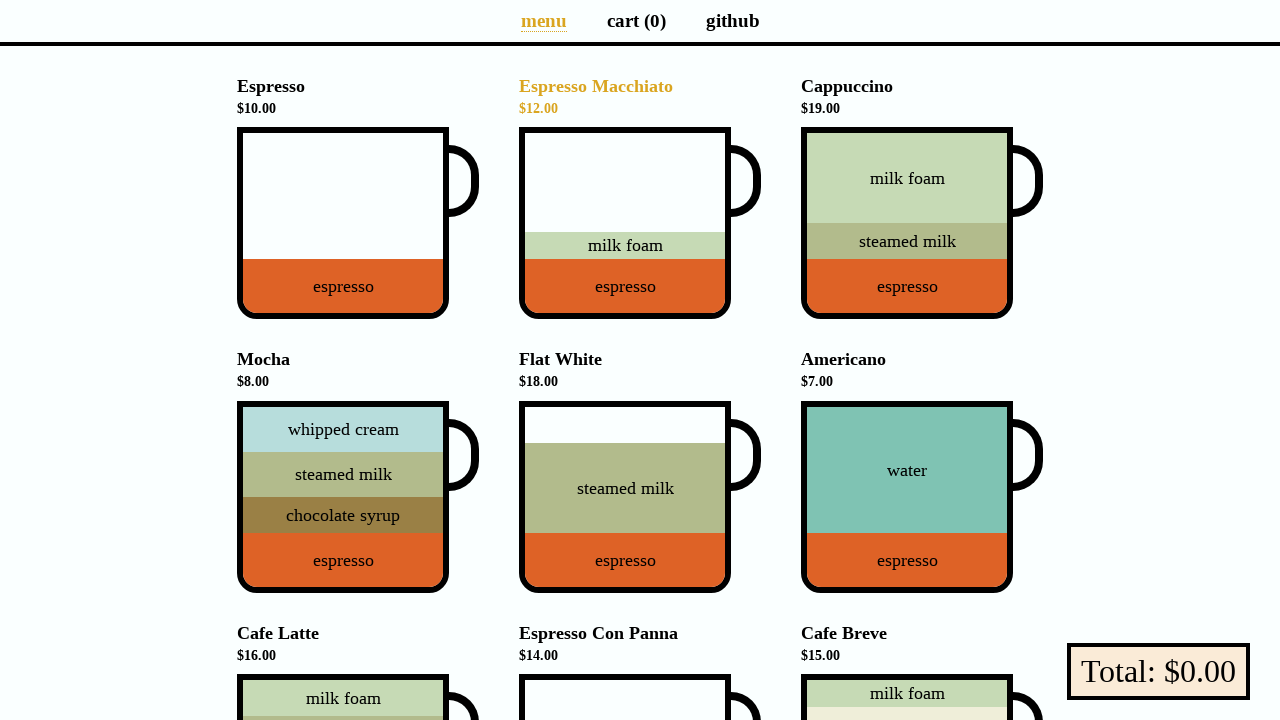

Clicked on Espresso coffee menu item at (358, 97) on internal:role=heading[name="Espresso $"i]
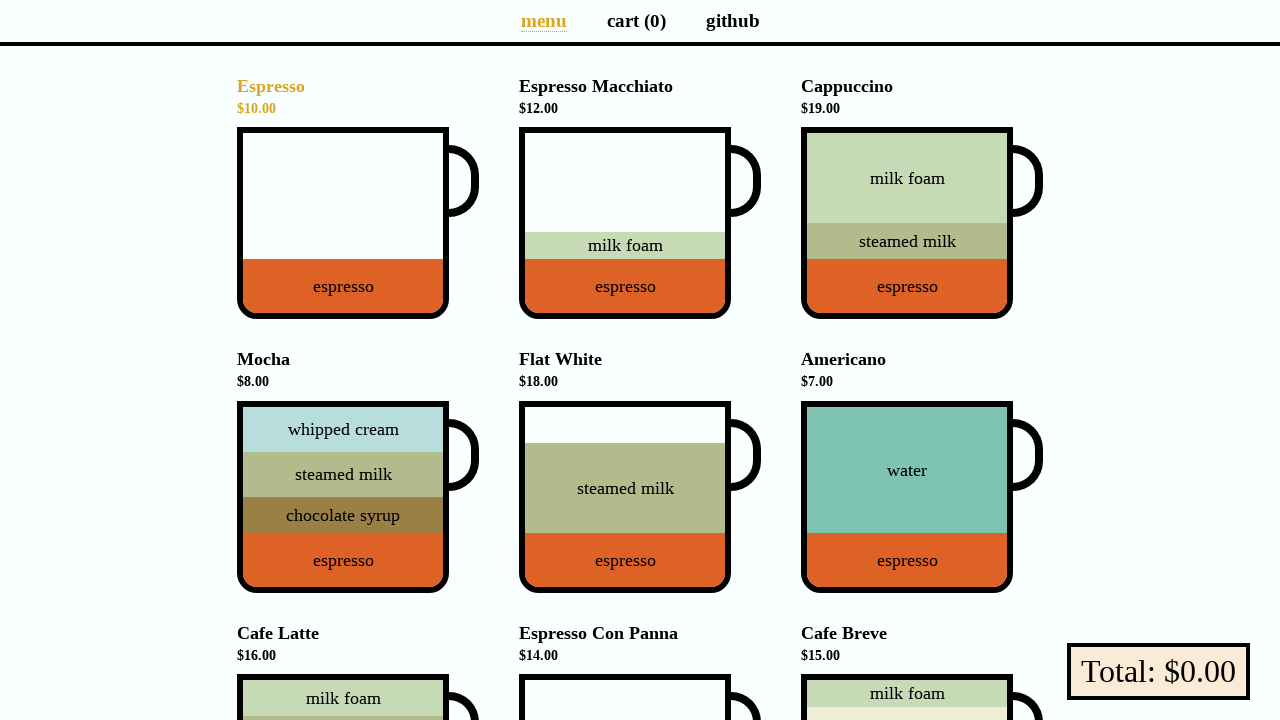

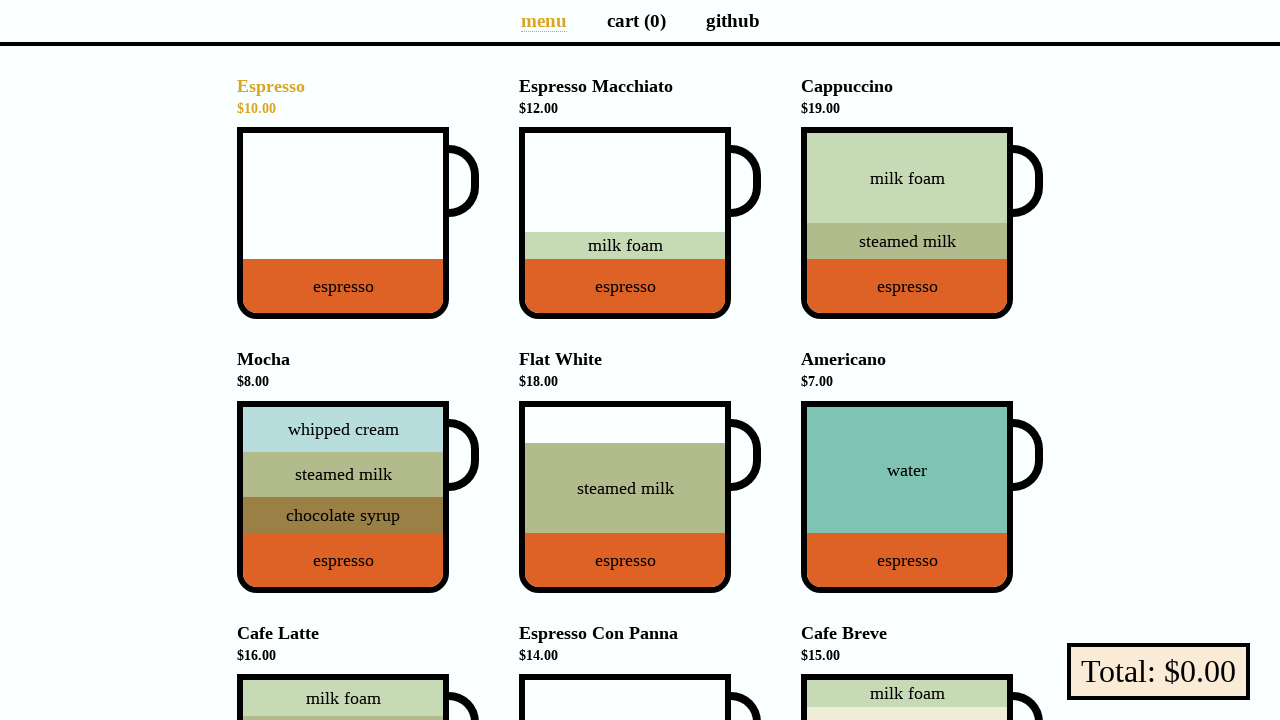